Tests registration form validation when password is too short (less than 6 characters)

Starting URL: https://alada.vn/tai-khoan/dang-ky.html

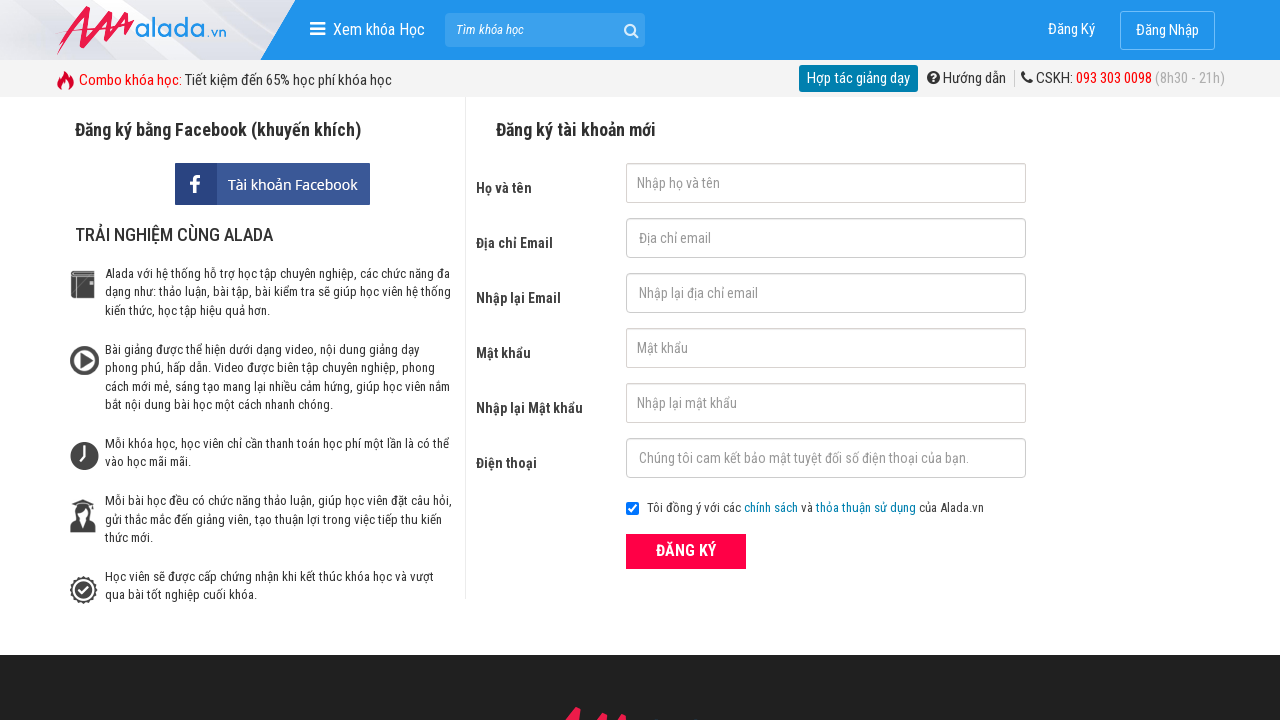

Filled first name field with 'hoang tinh' on #txtFirstname
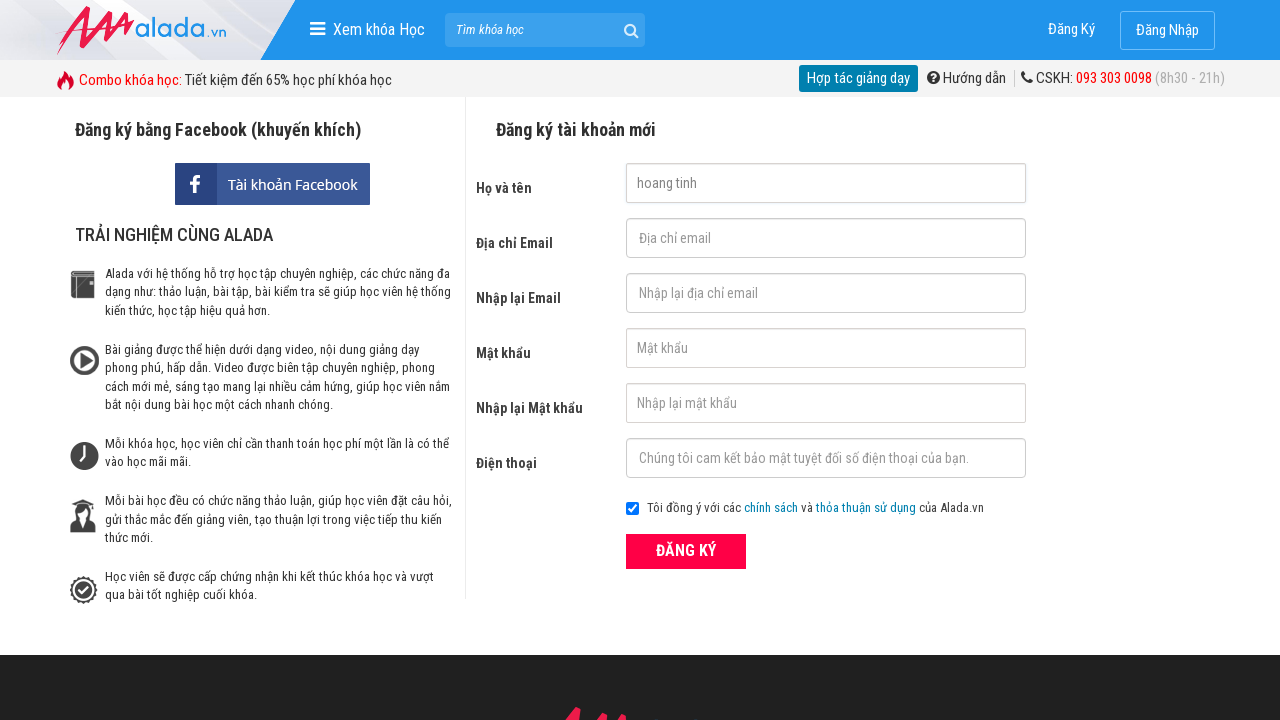

Filled email field with 'tinh@gmail.com' on #txtEmail
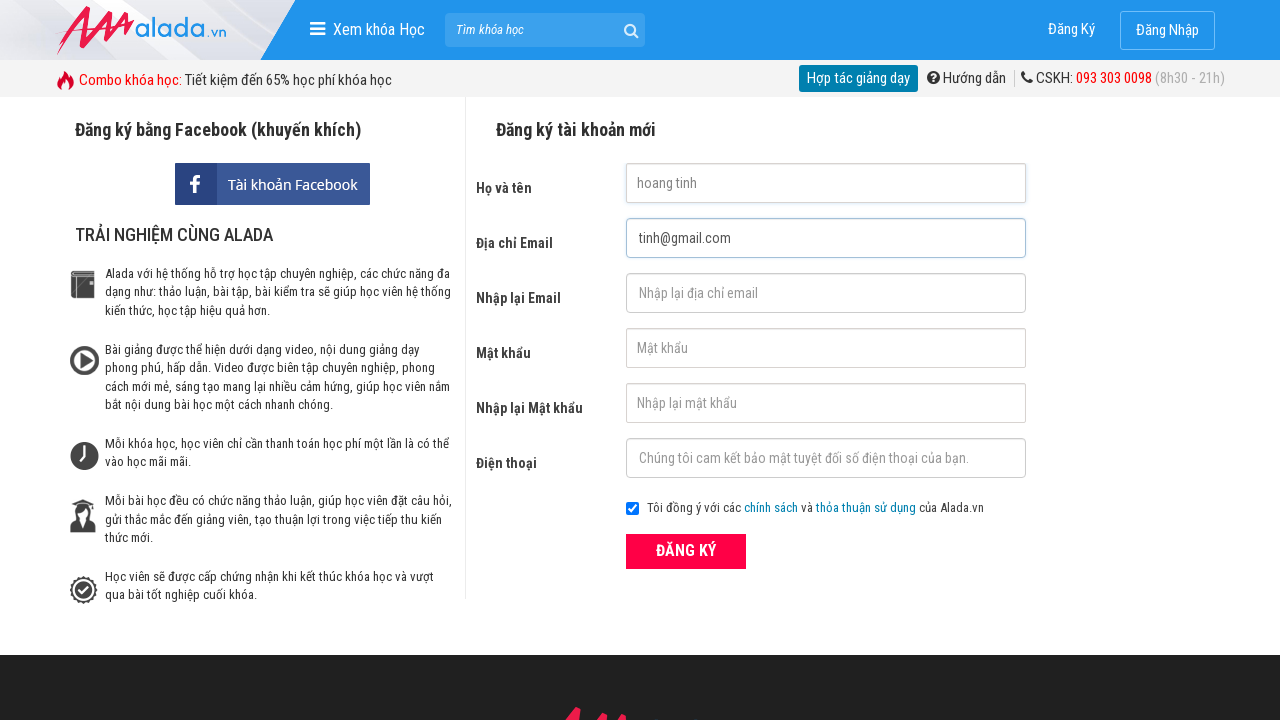

Filled confirm email field with 'tinh@gmail.com' on #txtCEmail
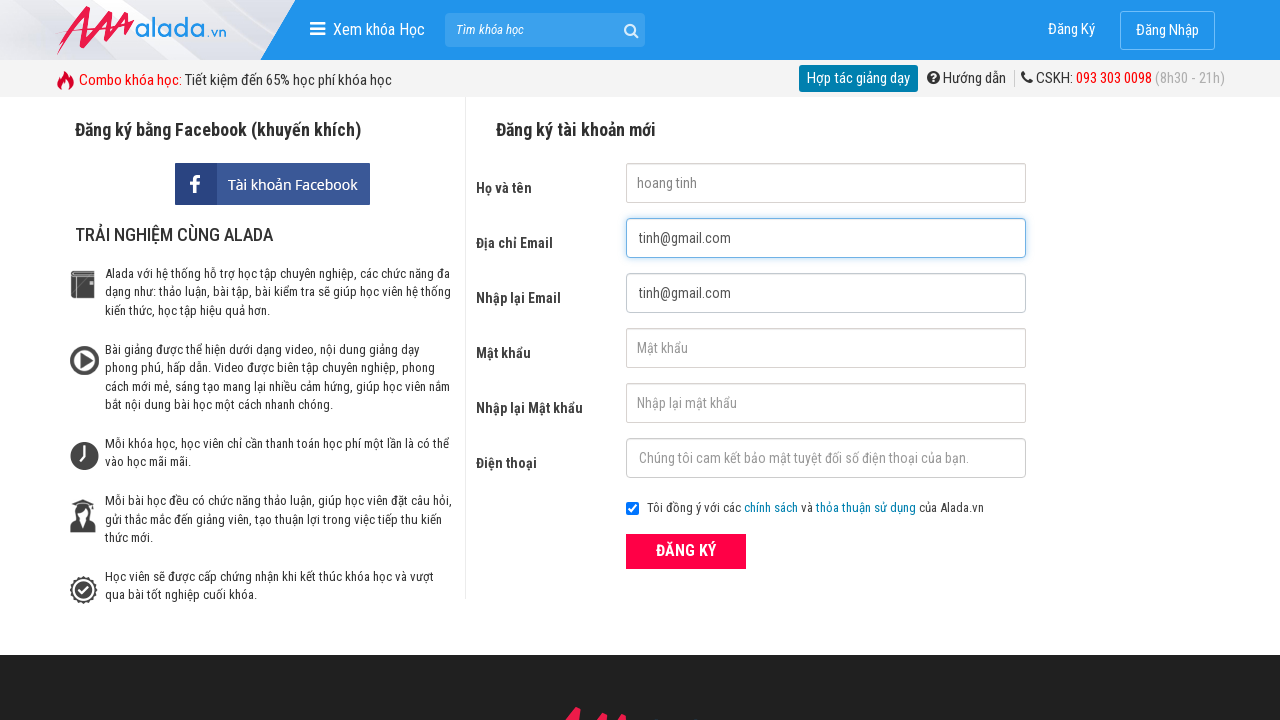

Filled password field with '1234' (4 characters - too short) on #txtPassword
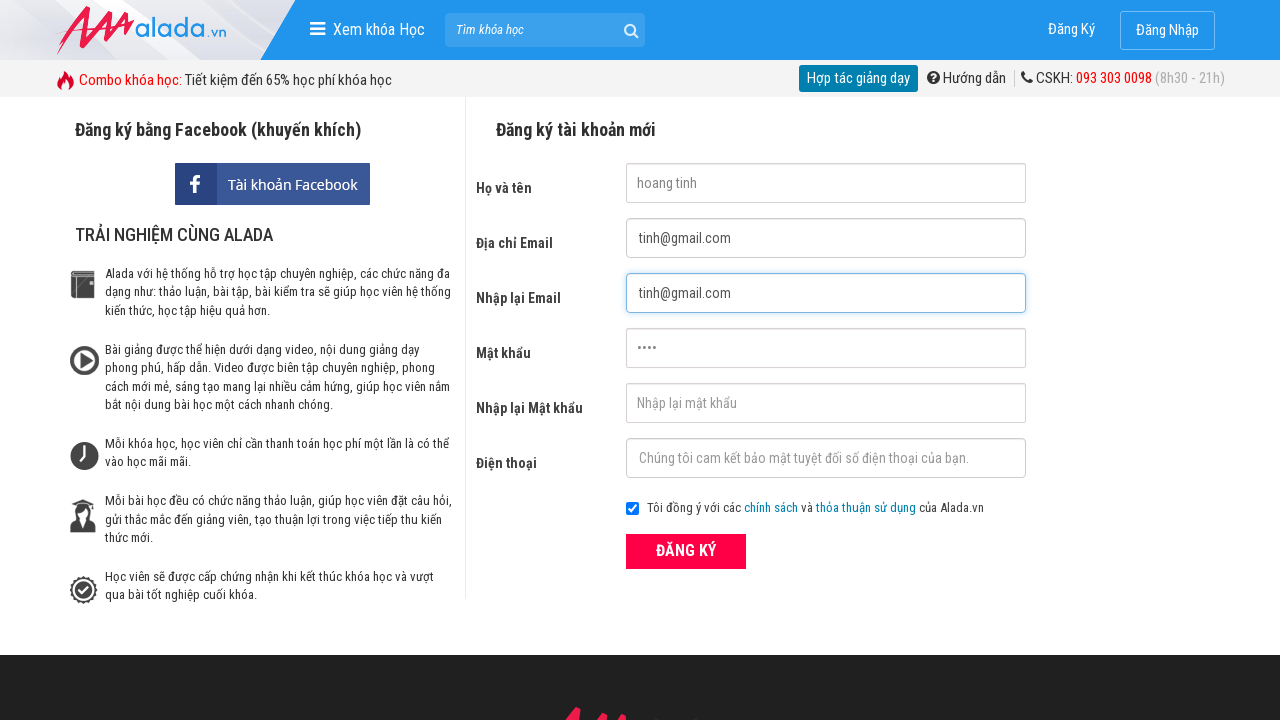

Filled confirm password field with '1234' on #txtCPassword
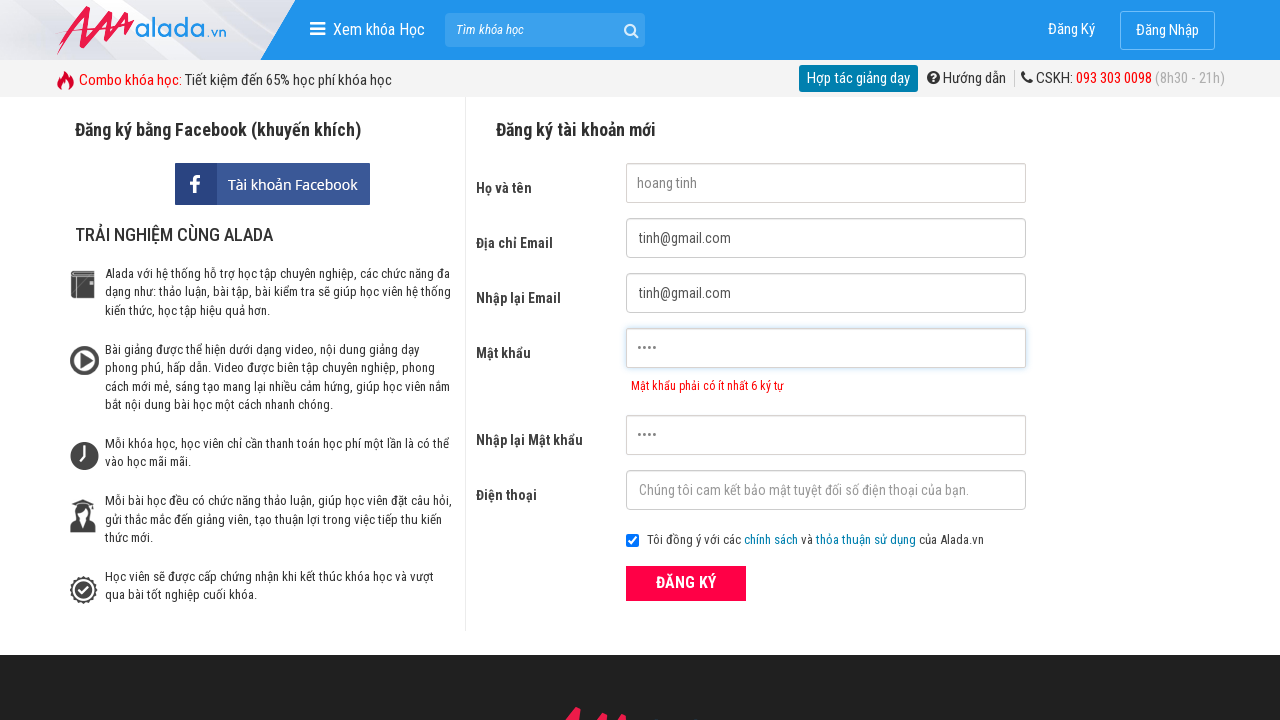

Filled phone number field with '0311111111' on #txtPhone
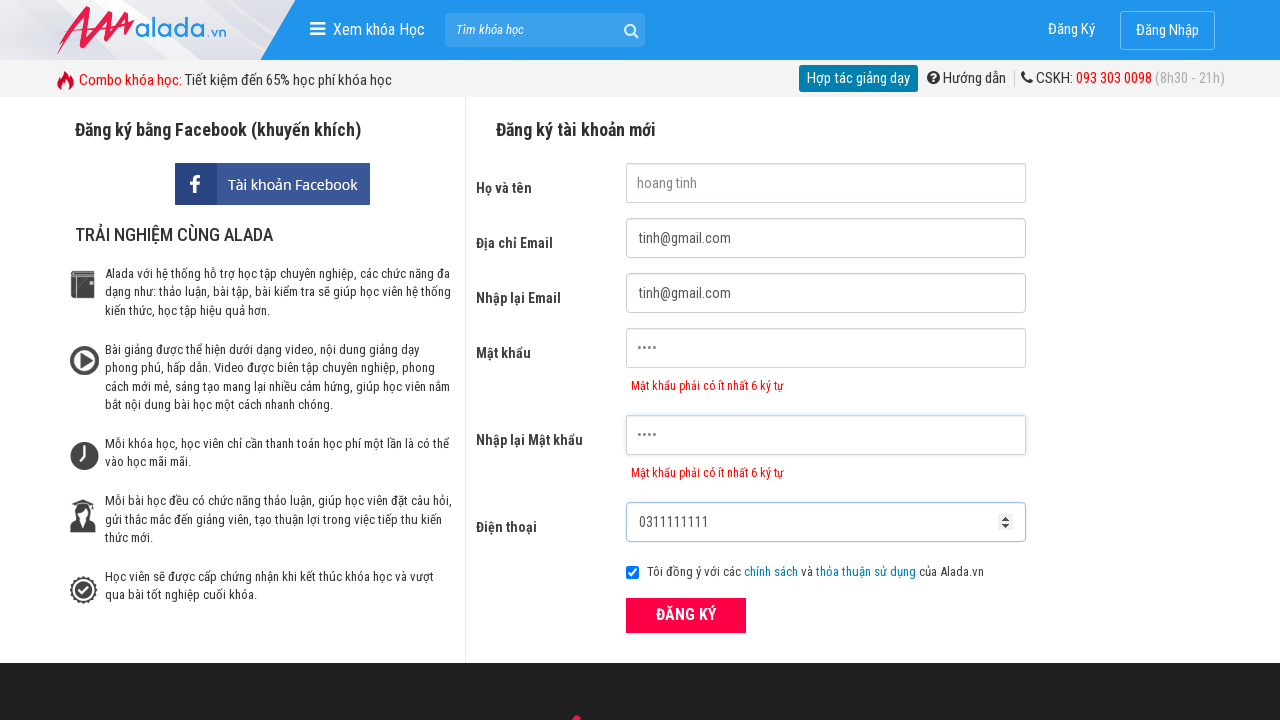

Clicked register button to submit form with invalid password at (686, 615) on button[type='submit']
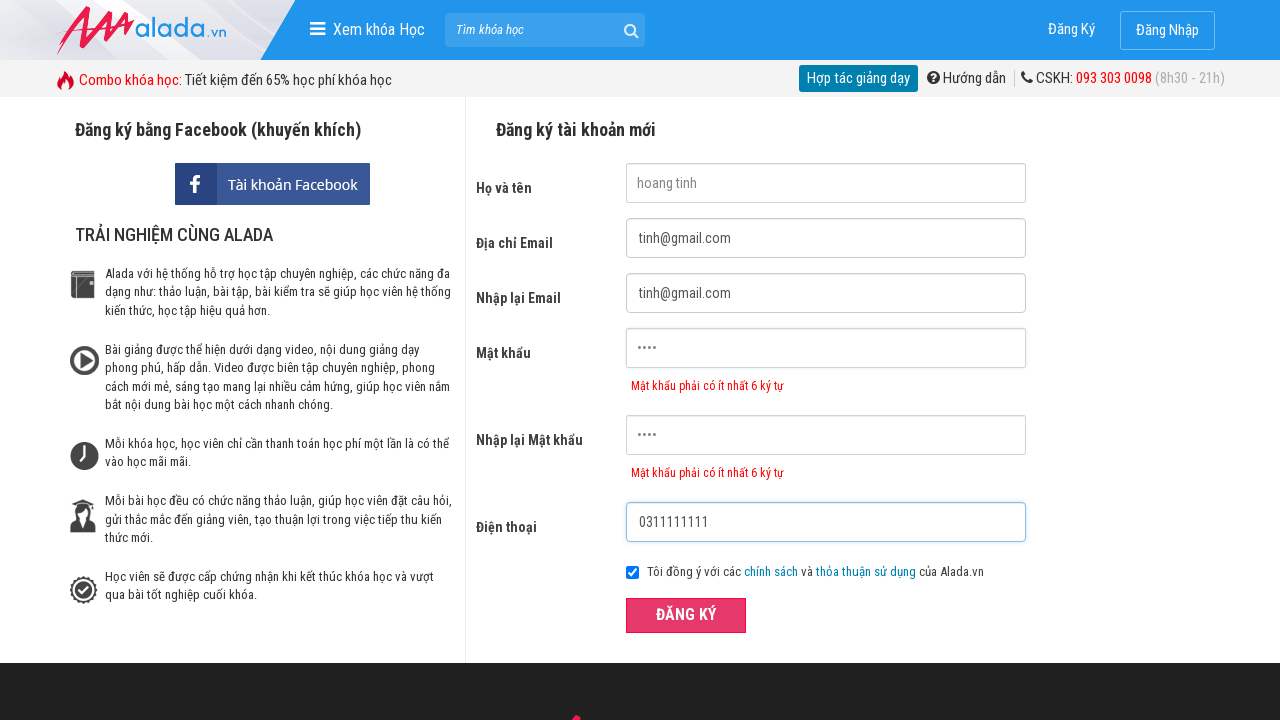

Password error message appeared - validation caught short password
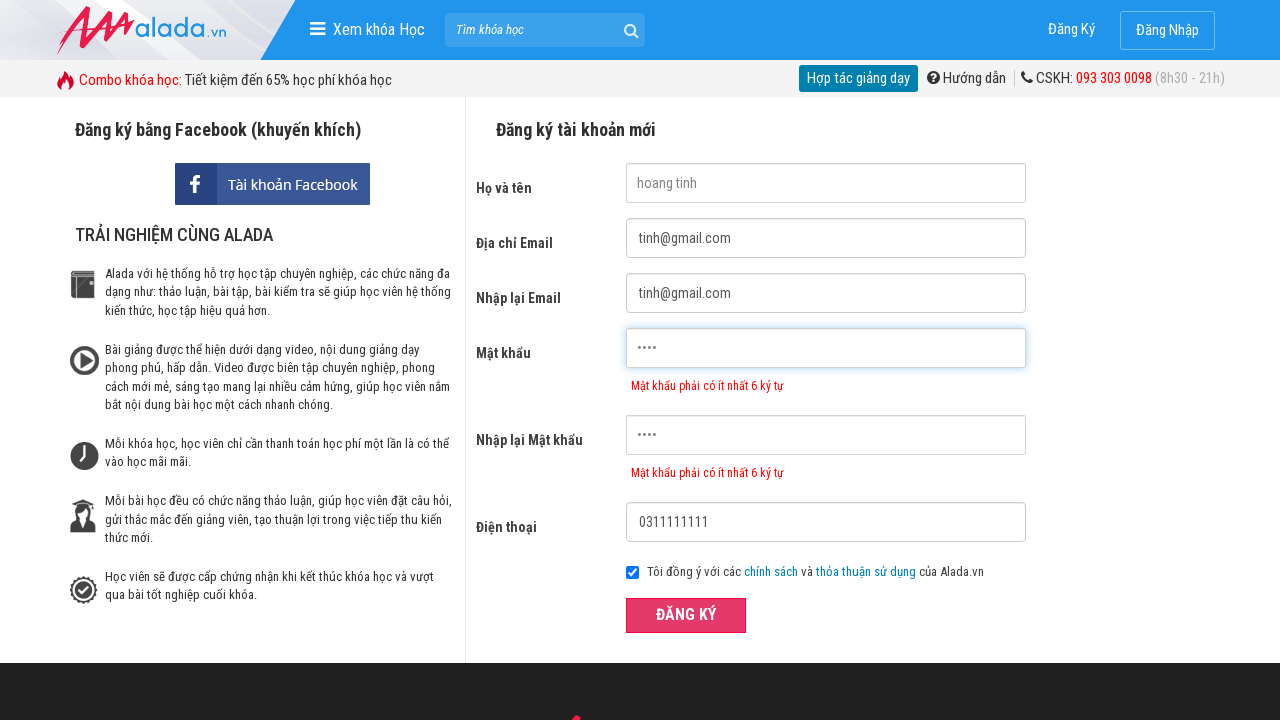

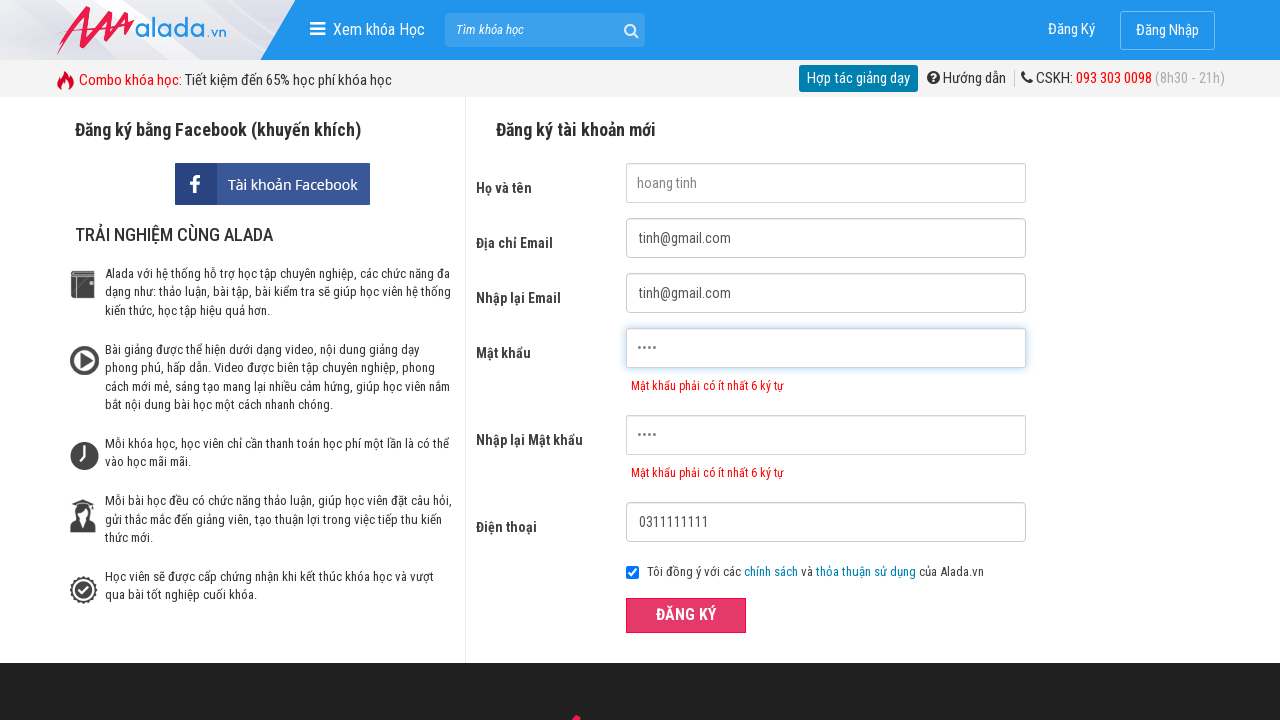